Tests navigation by opening multiple links from the footer section in new tabs using Ctrl+Enter, then iterates through all opened windows to verify page titles

Starting URL: https://www.rahulshettyacademy.com/AutomationPractice/

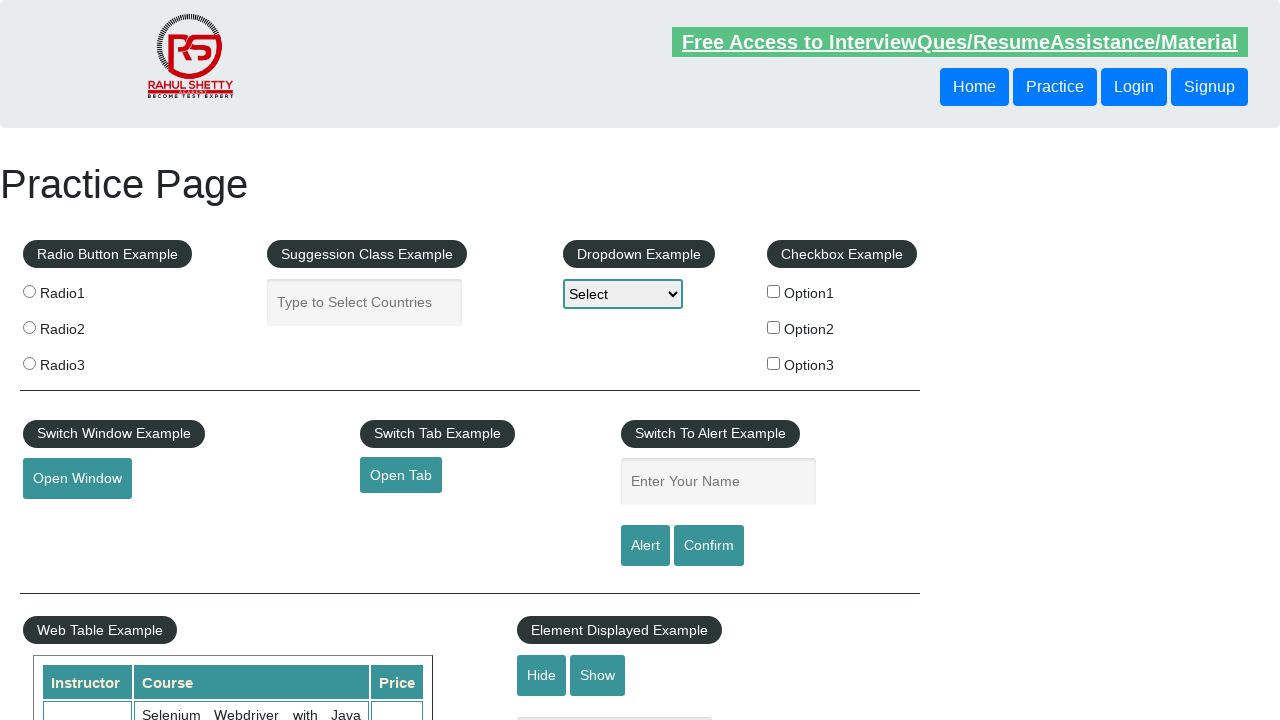

Footer section (#gf-BIG) loaded
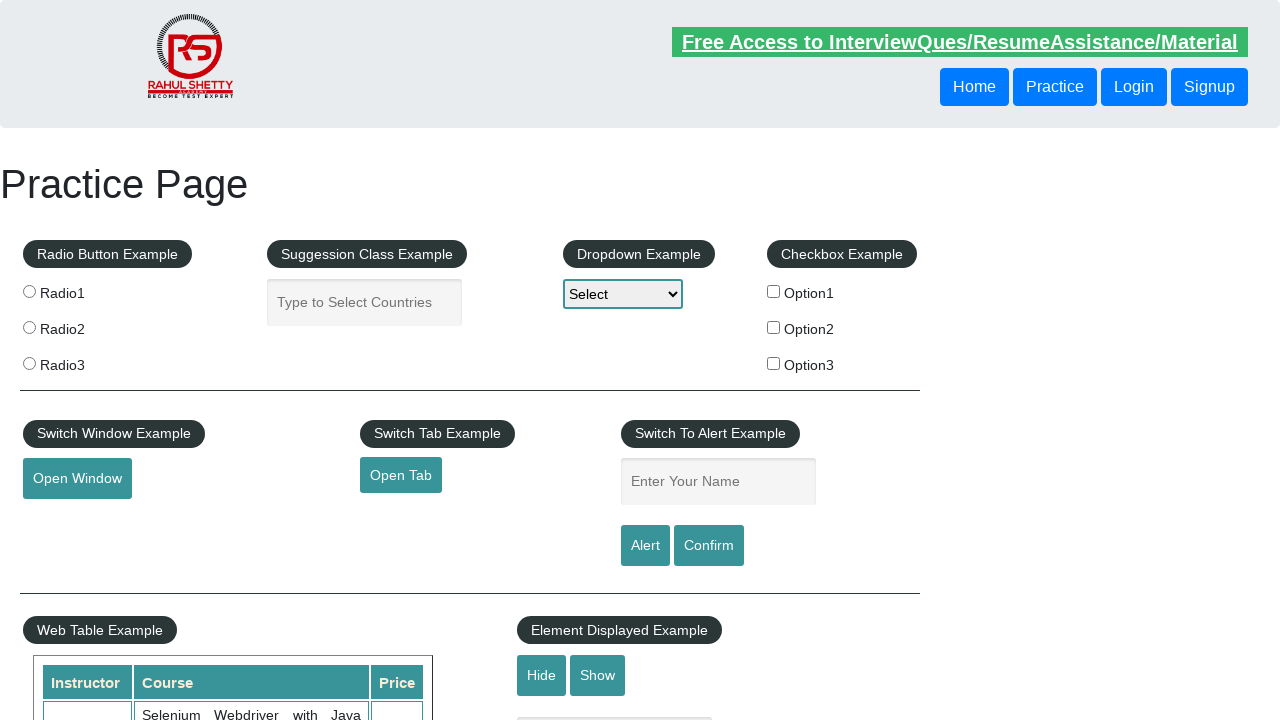

Located first column of footer links
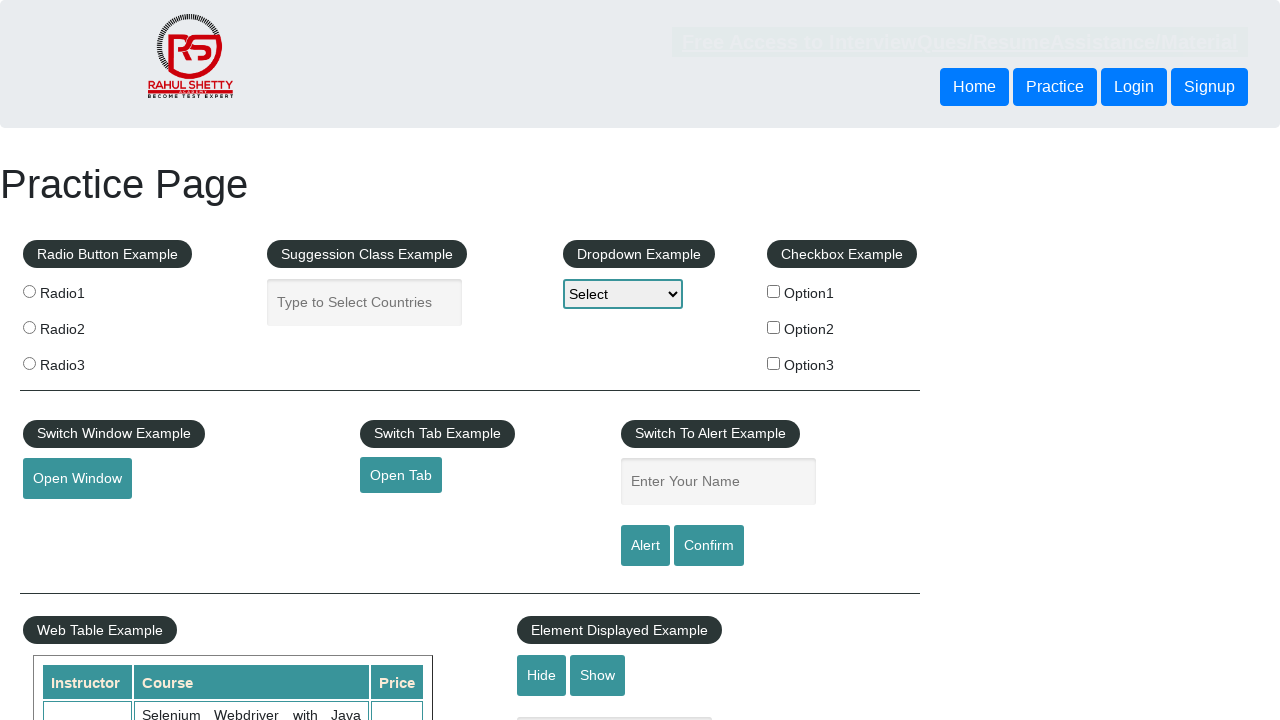

Found 5 links in footer first column
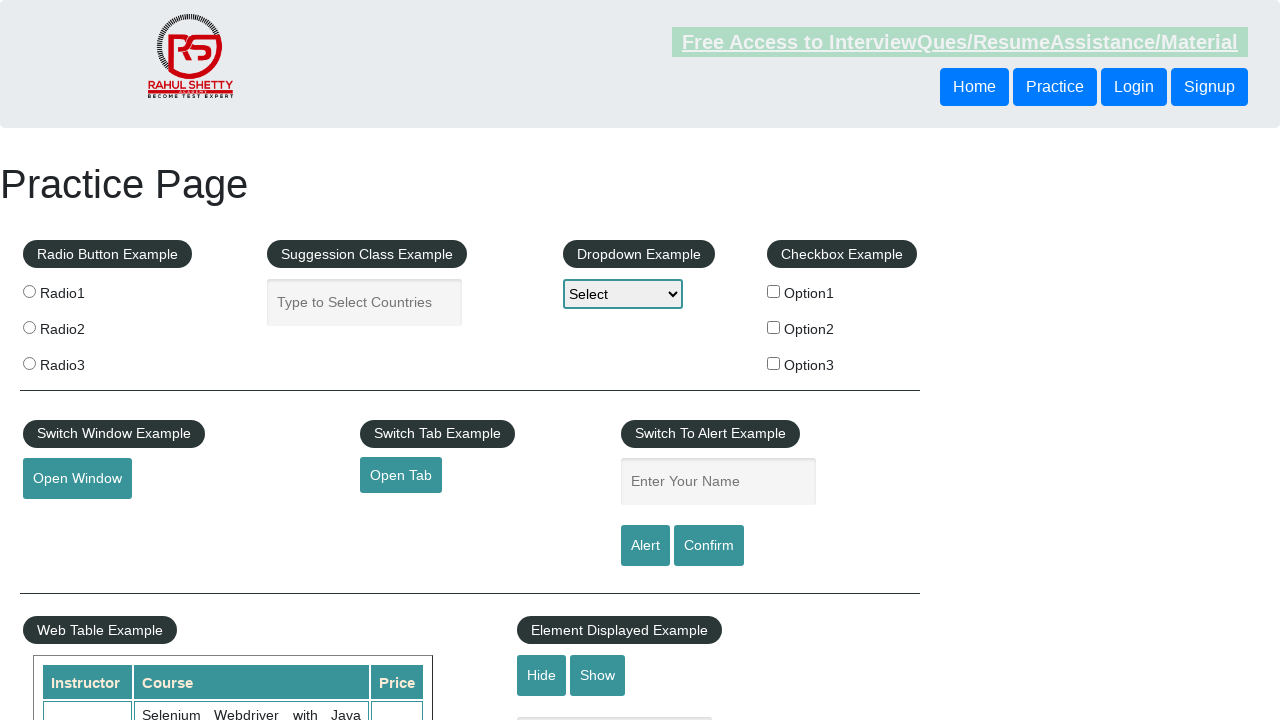

Extracted 4 URLs from footer links
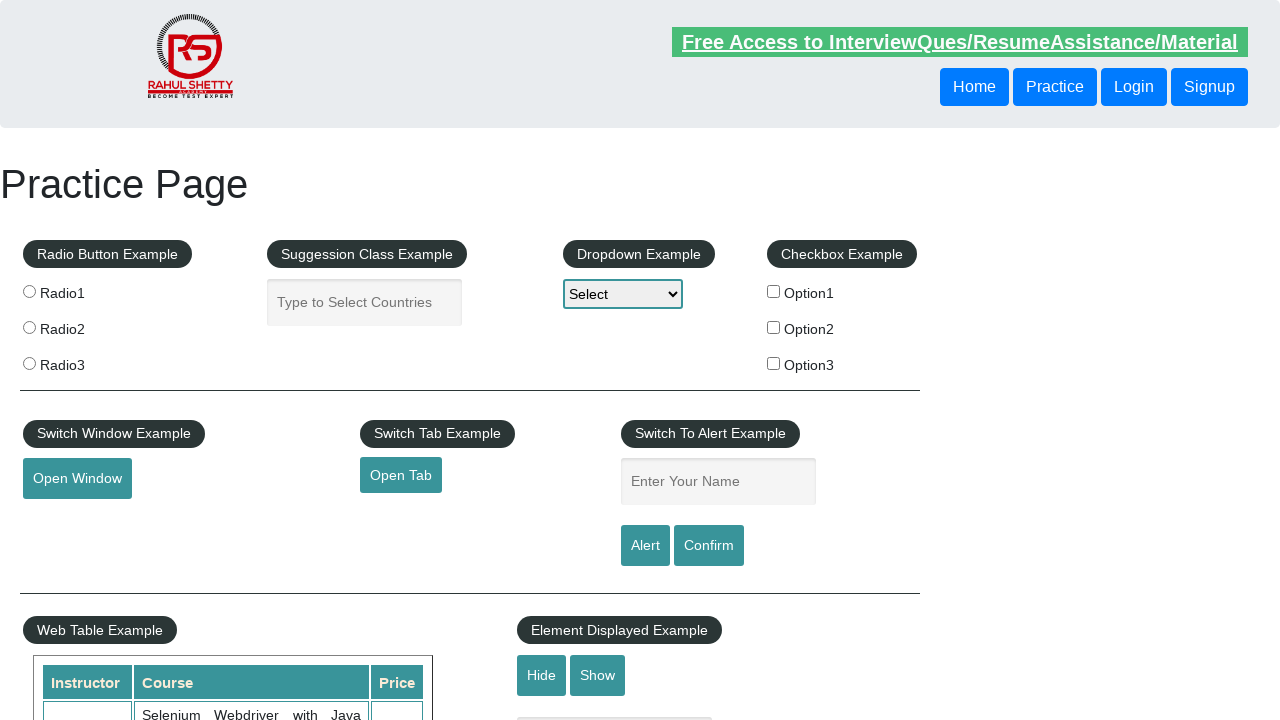

Opened new tab for URL: http://www.restapitutorial.com/
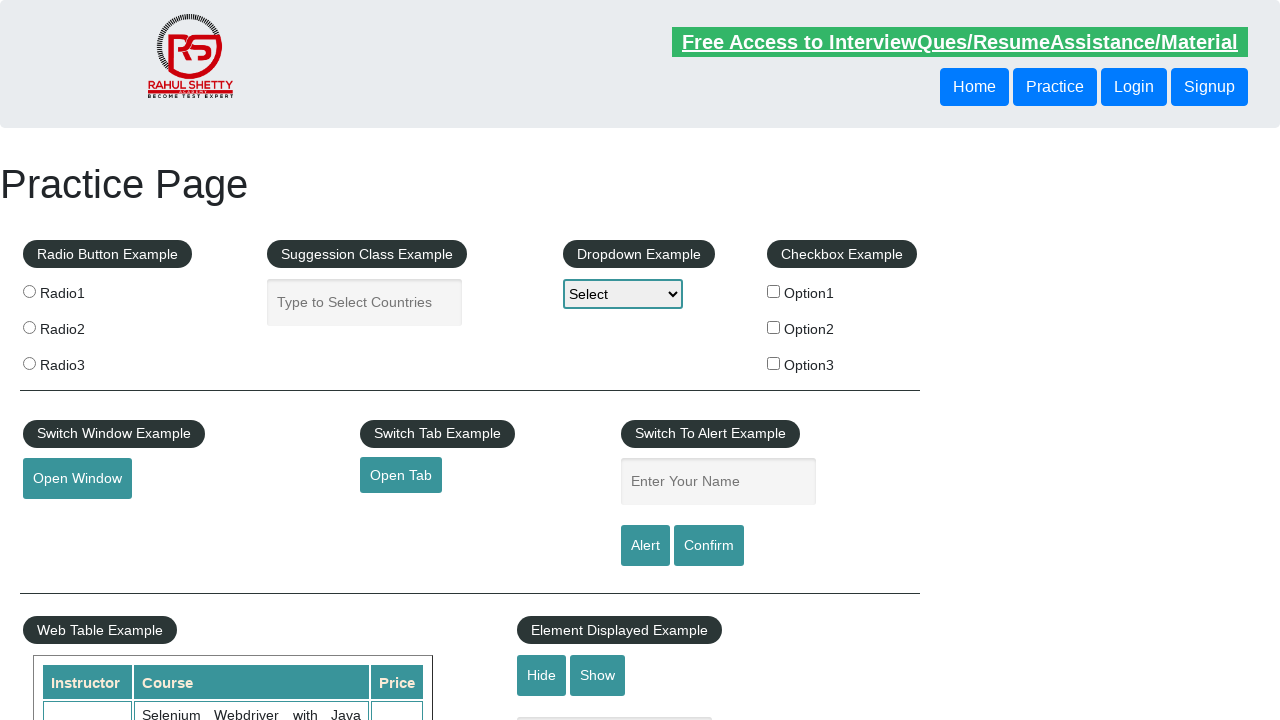

Navigated to http://www.restapitutorial.com/
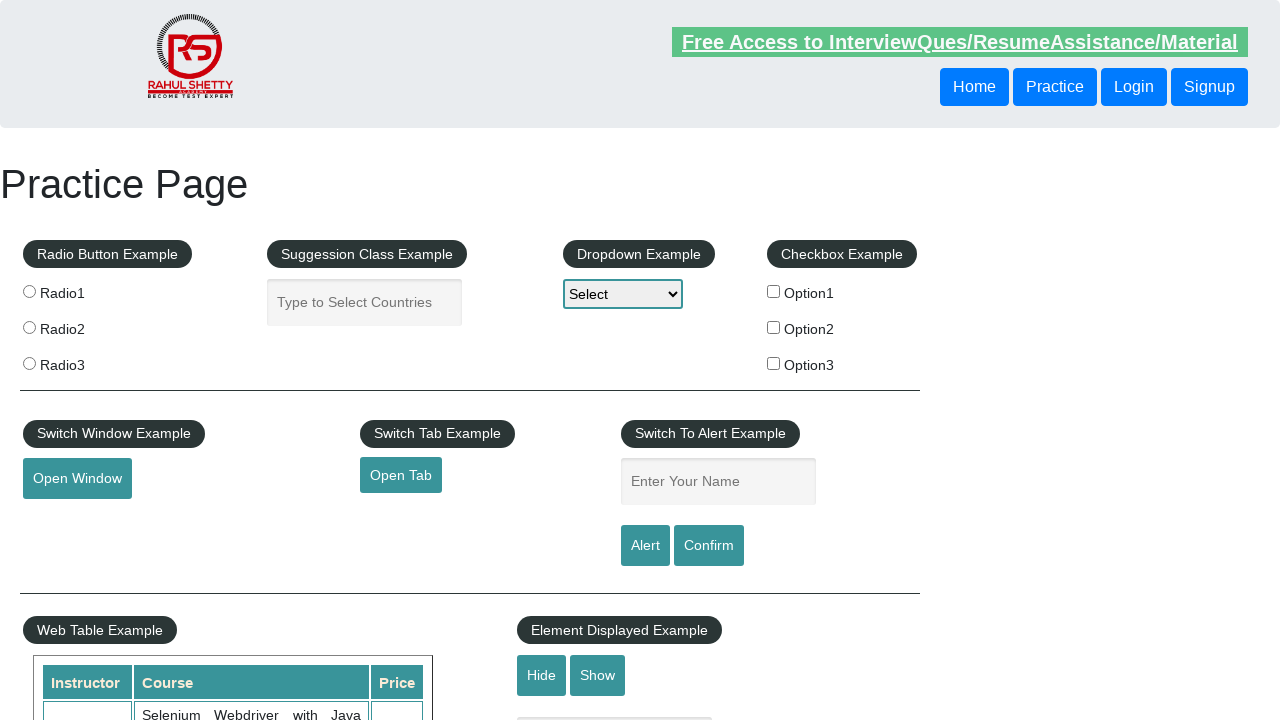

Page http://www.restapitutorial.com/ loaded completely
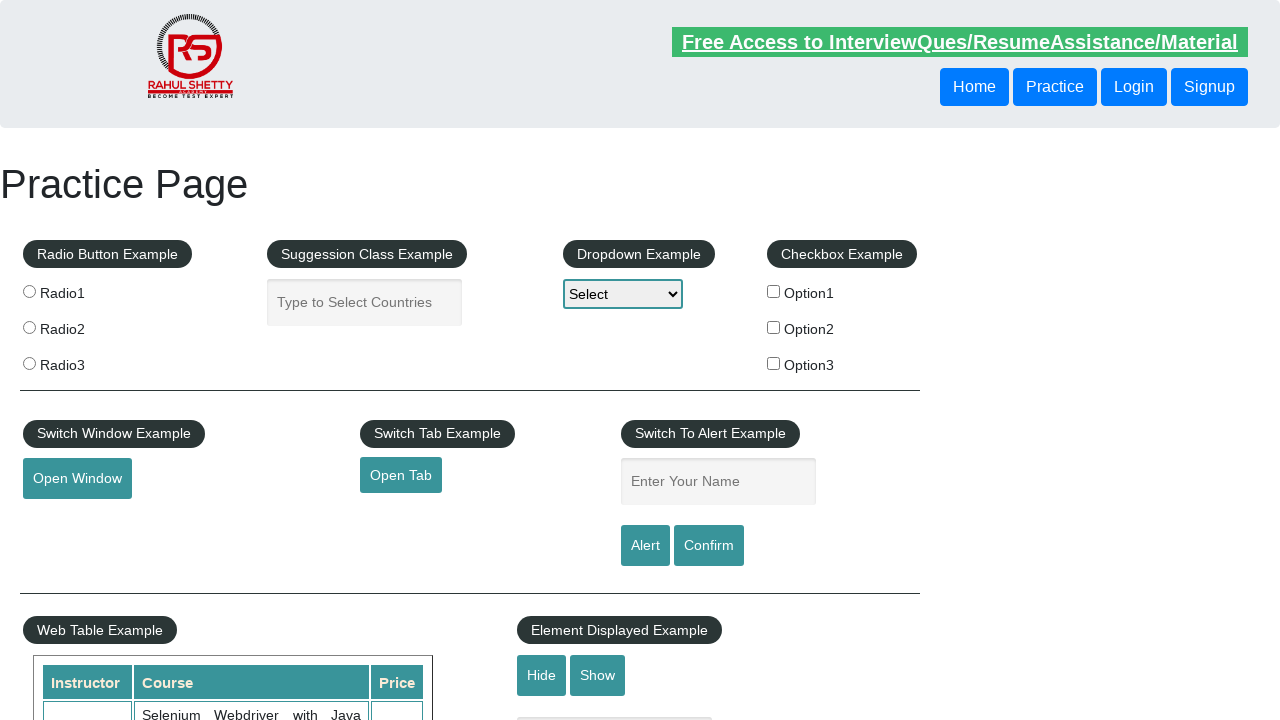

Opened new tab for URL: https://www.soapui.org/
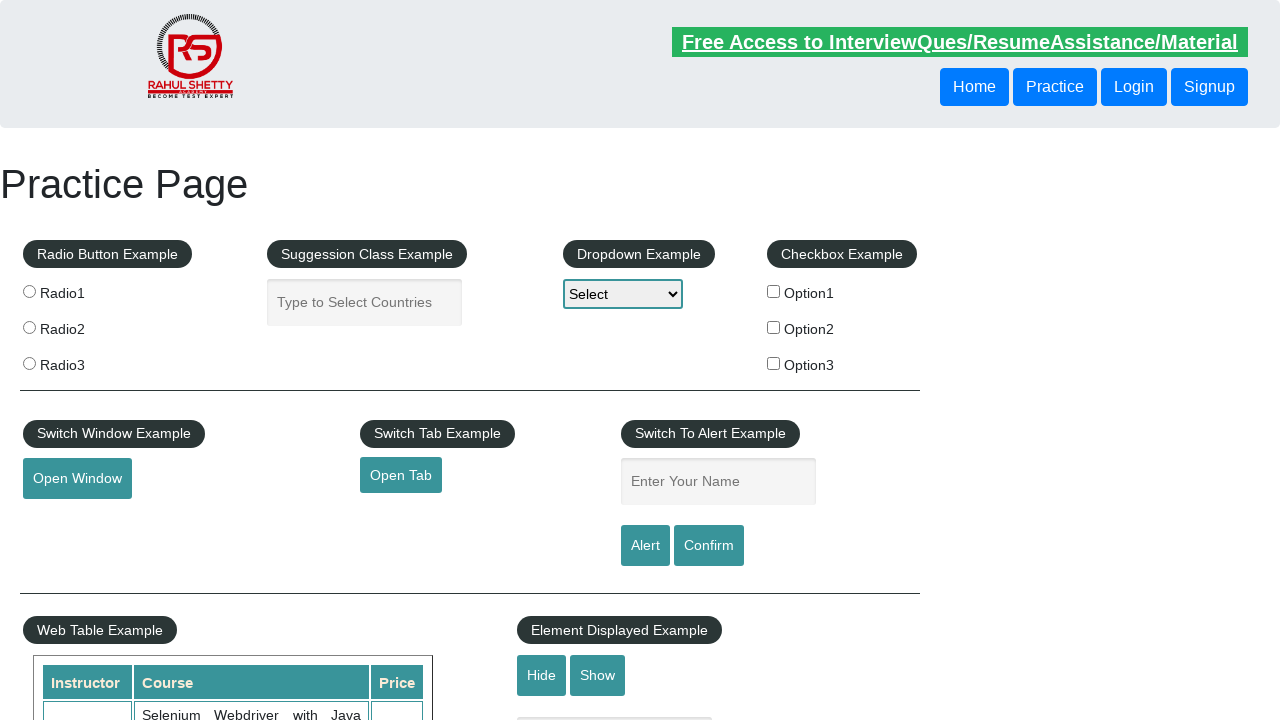

Navigated to https://www.soapui.org/
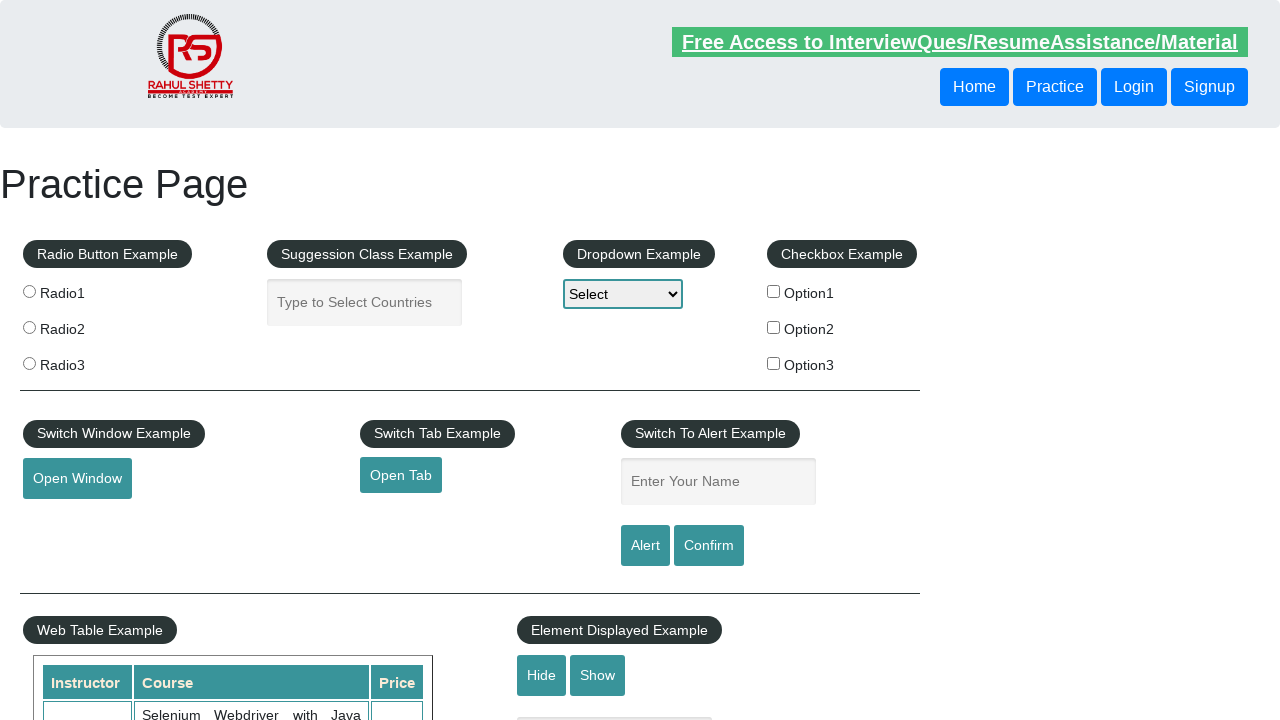

Page https://www.soapui.org/ loaded completely
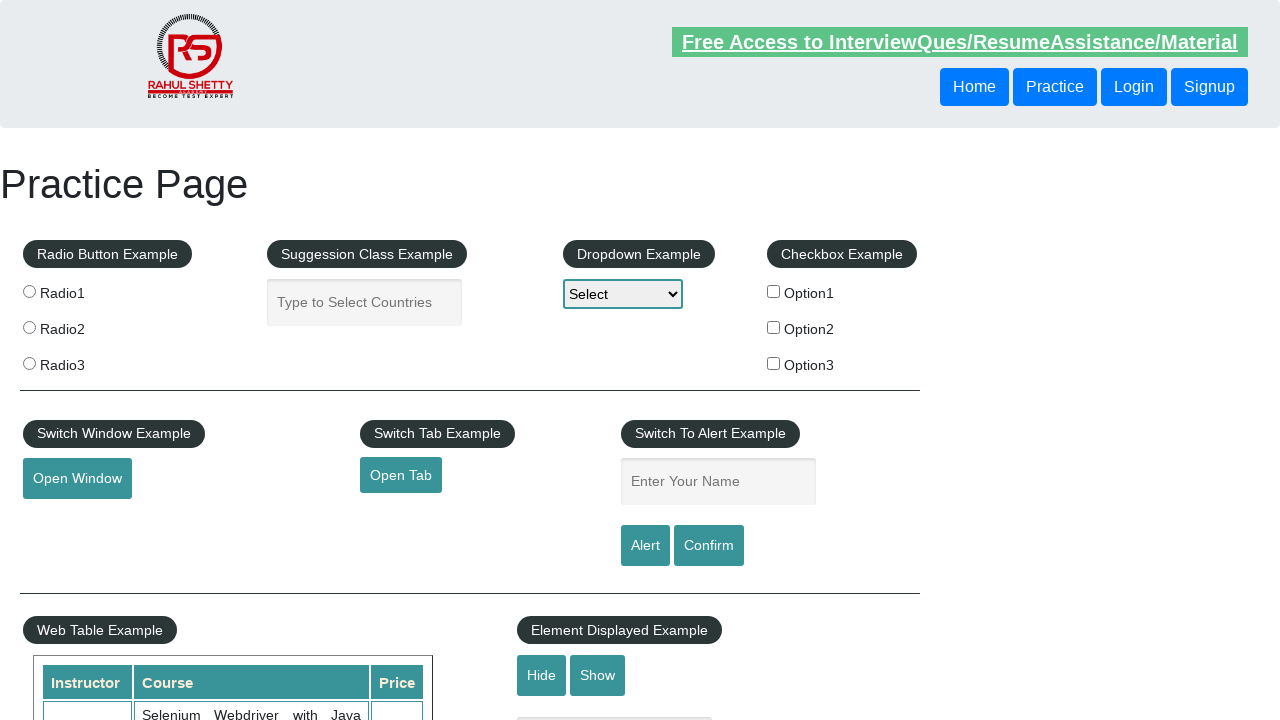

Opened new tab for URL: https://courses.rahulshettyacademy.com/p/appium-tutorial
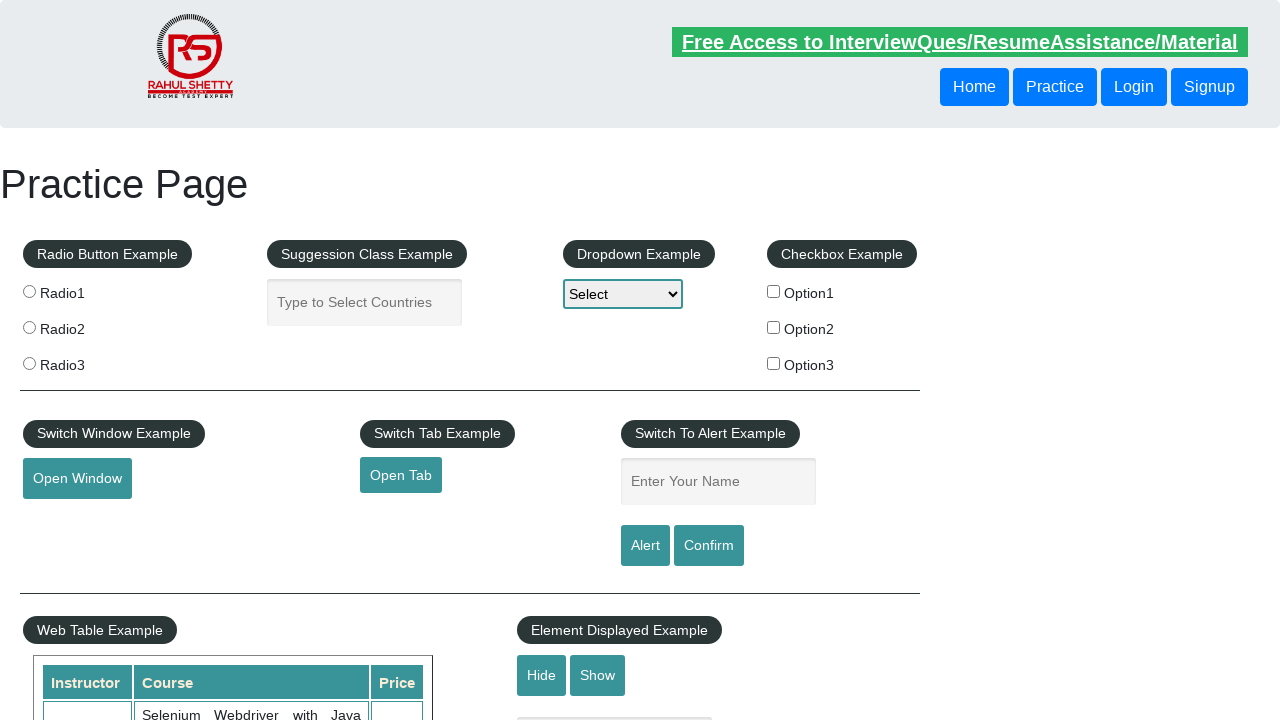

Navigated to https://courses.rahulshettyacademy.com/p/appium-tutorial
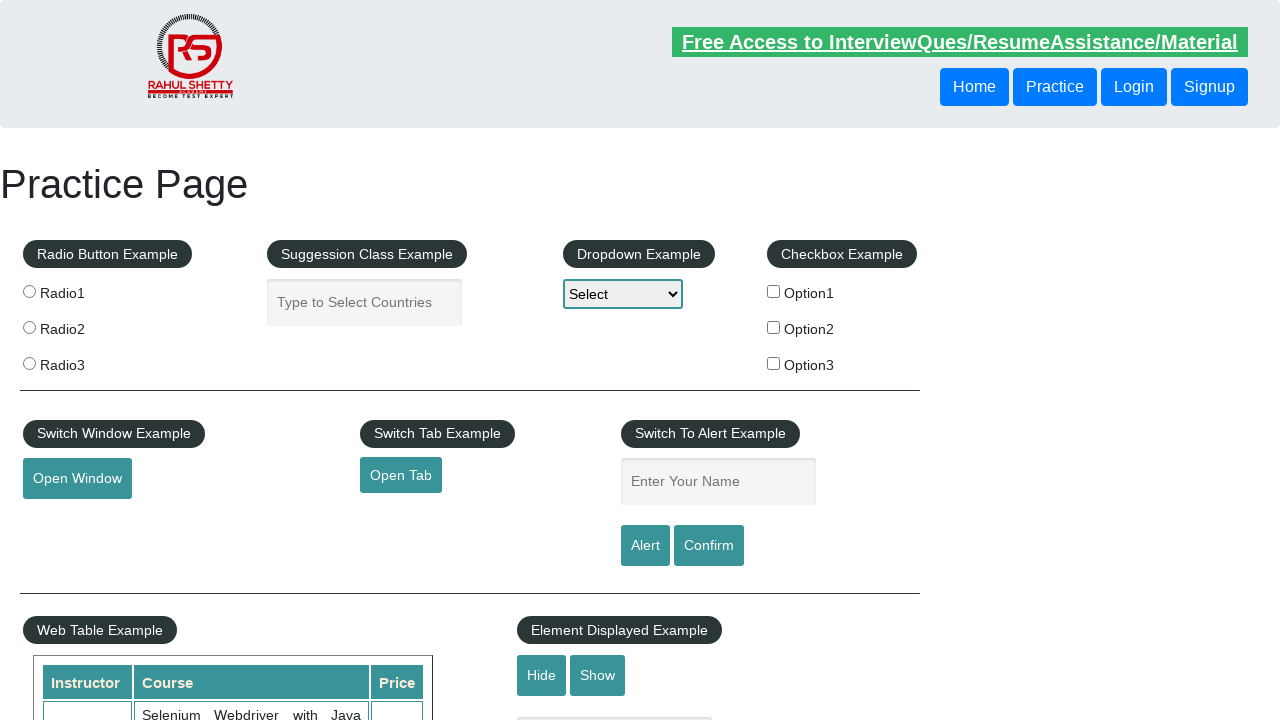

Page https://courses.rahulshettyacademy.com/p/appium-tutorial loaded completely
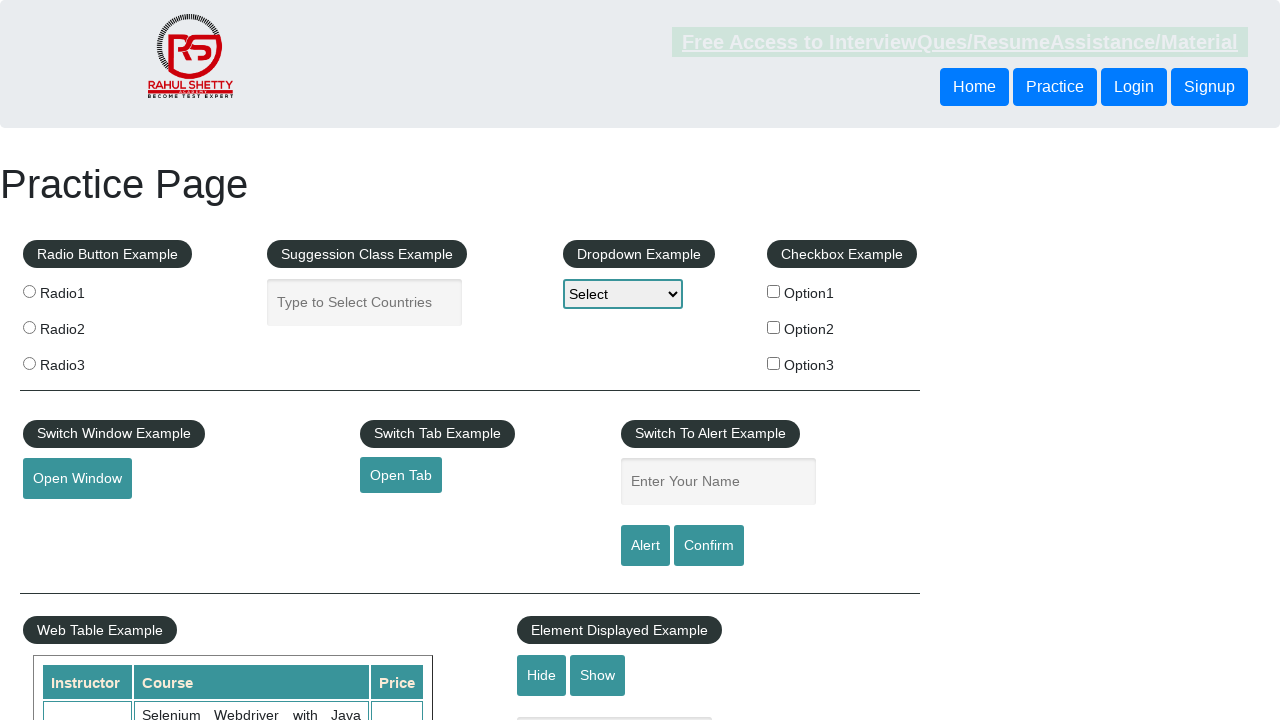

Opened new tab for URL: https://jmeter.apache.org/
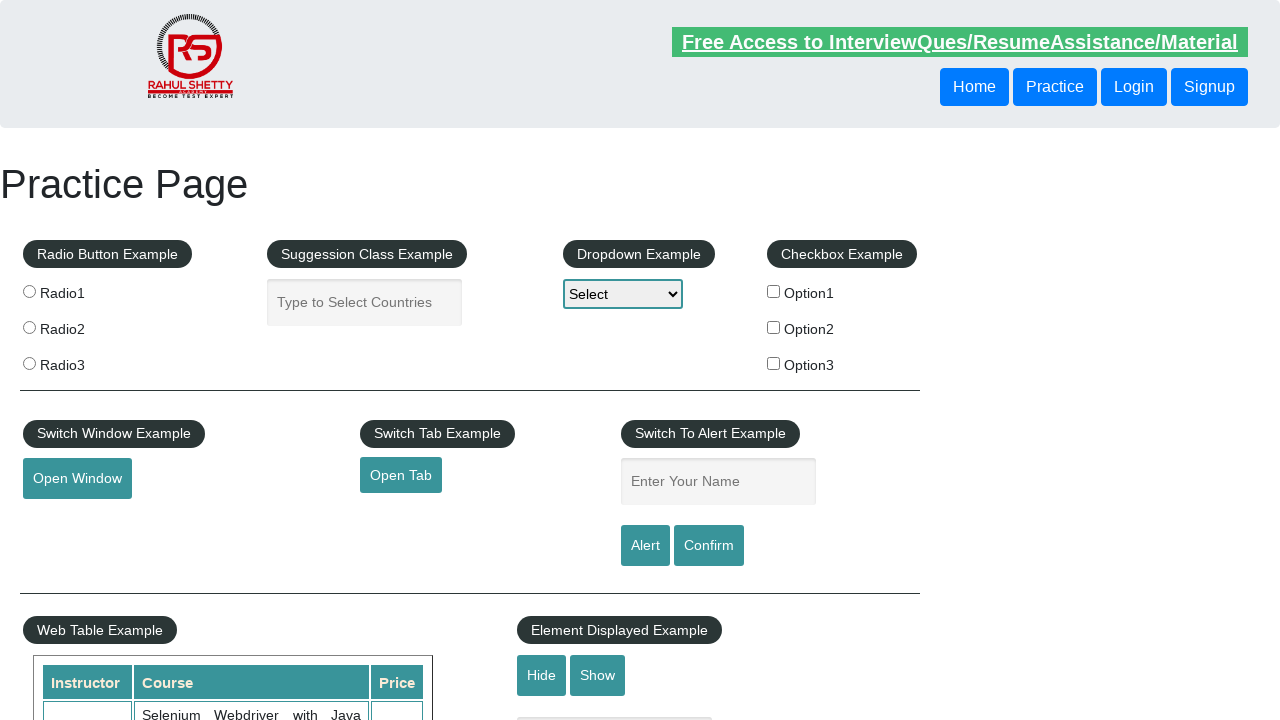

Navigated to https://jmeter.apache.org/
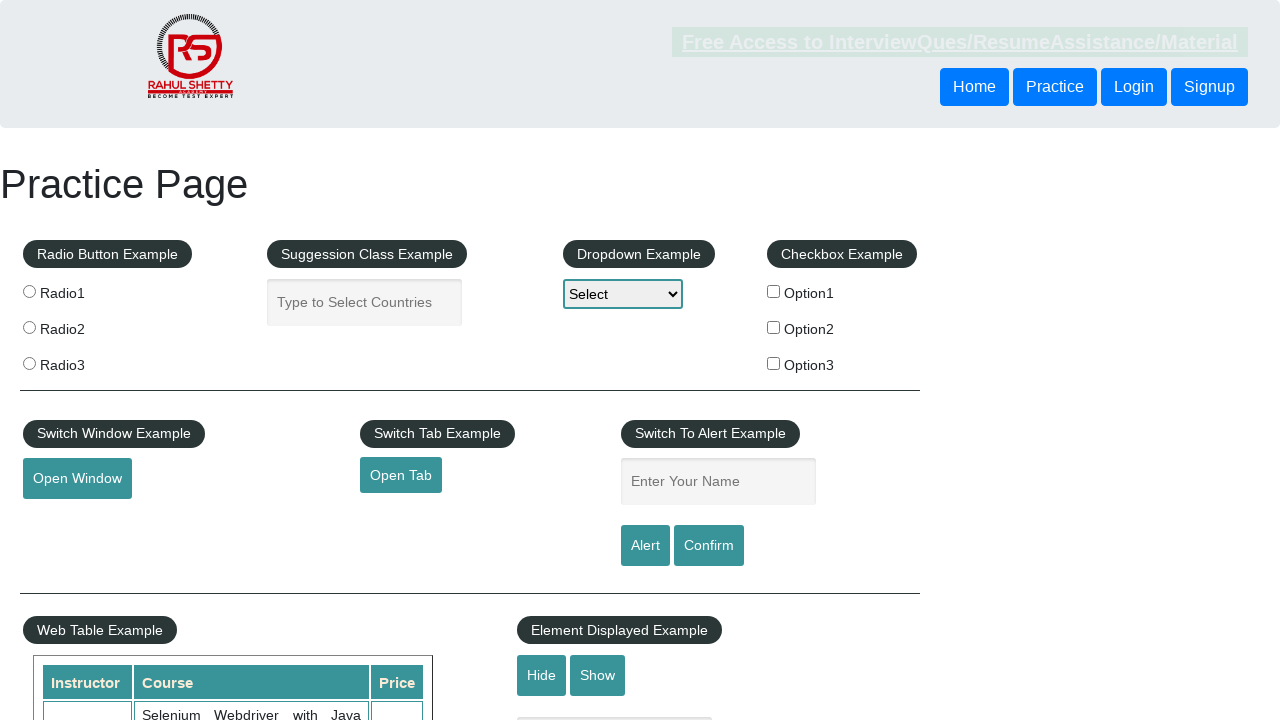

Page https://jmeter.apache.org/ loaded completely
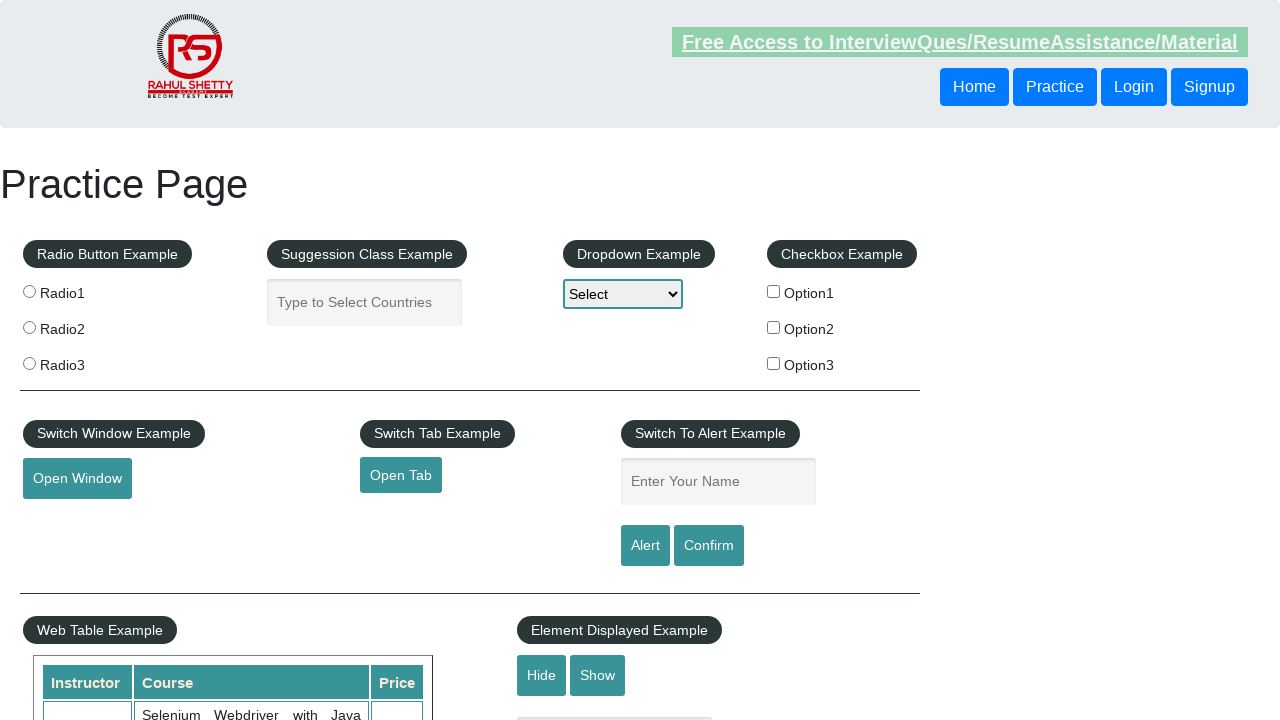

Retrieved page title: Practice Page
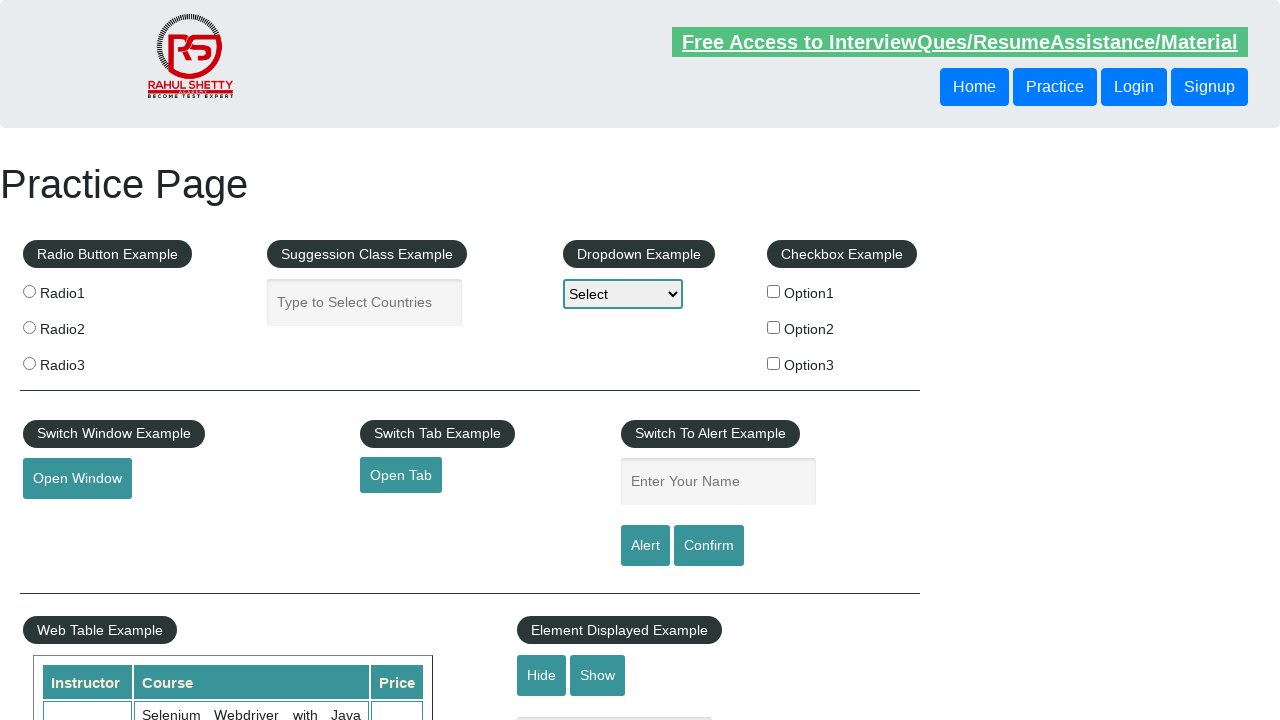

Retrieved page title: REST API Tutorial
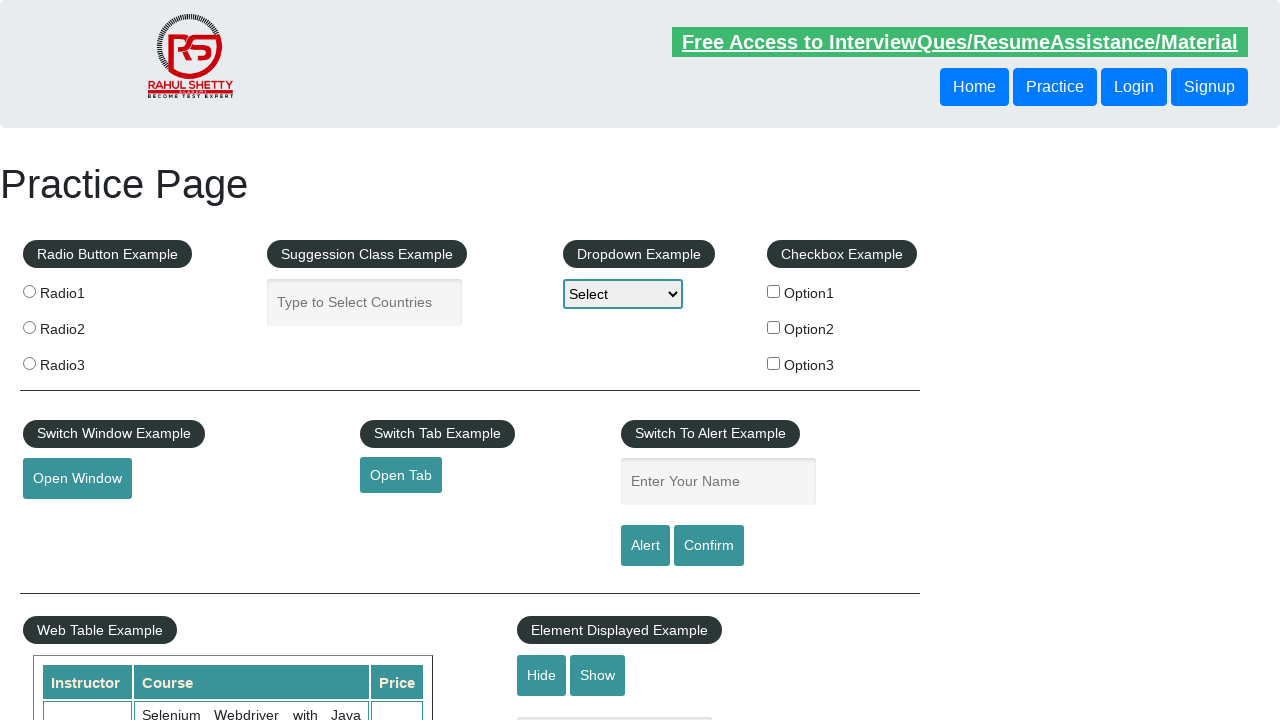

Retrieved page title: The World’s Most Popular API Testing Tool | SoapUI
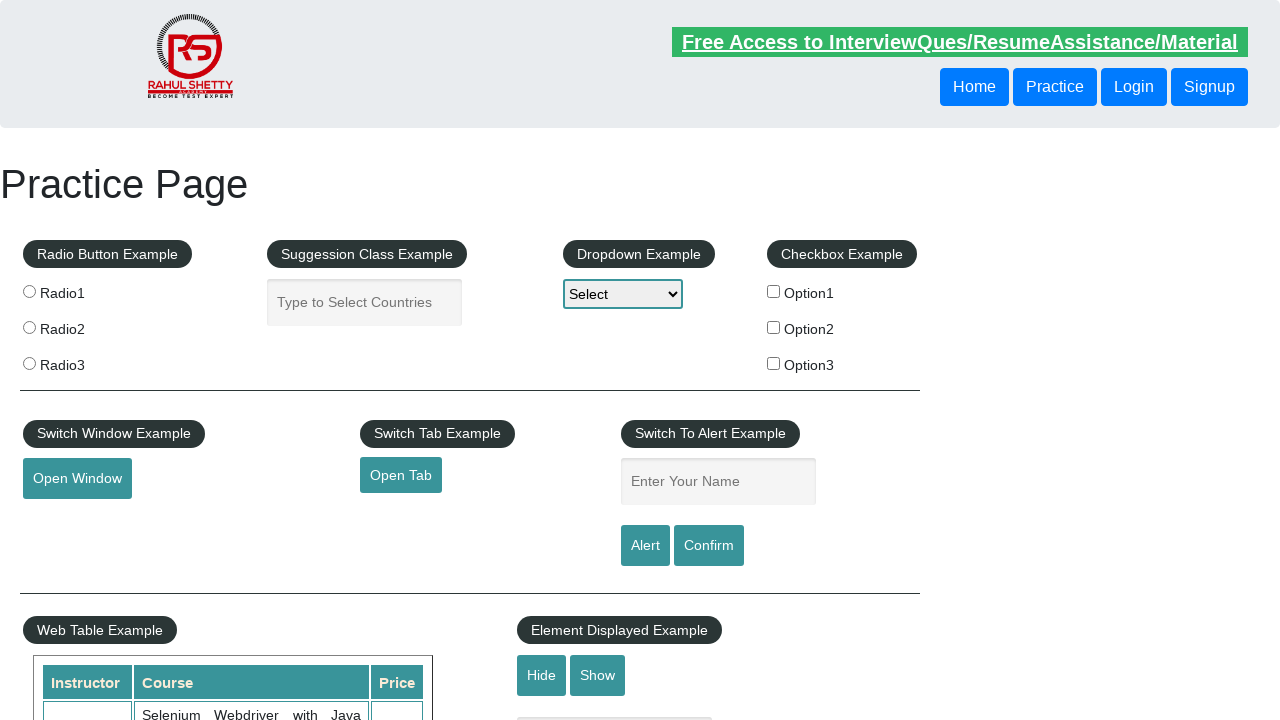

Retrieved page title: Appium tutorial for Mobile Apps testing | RahulShetty Academy | Rahul
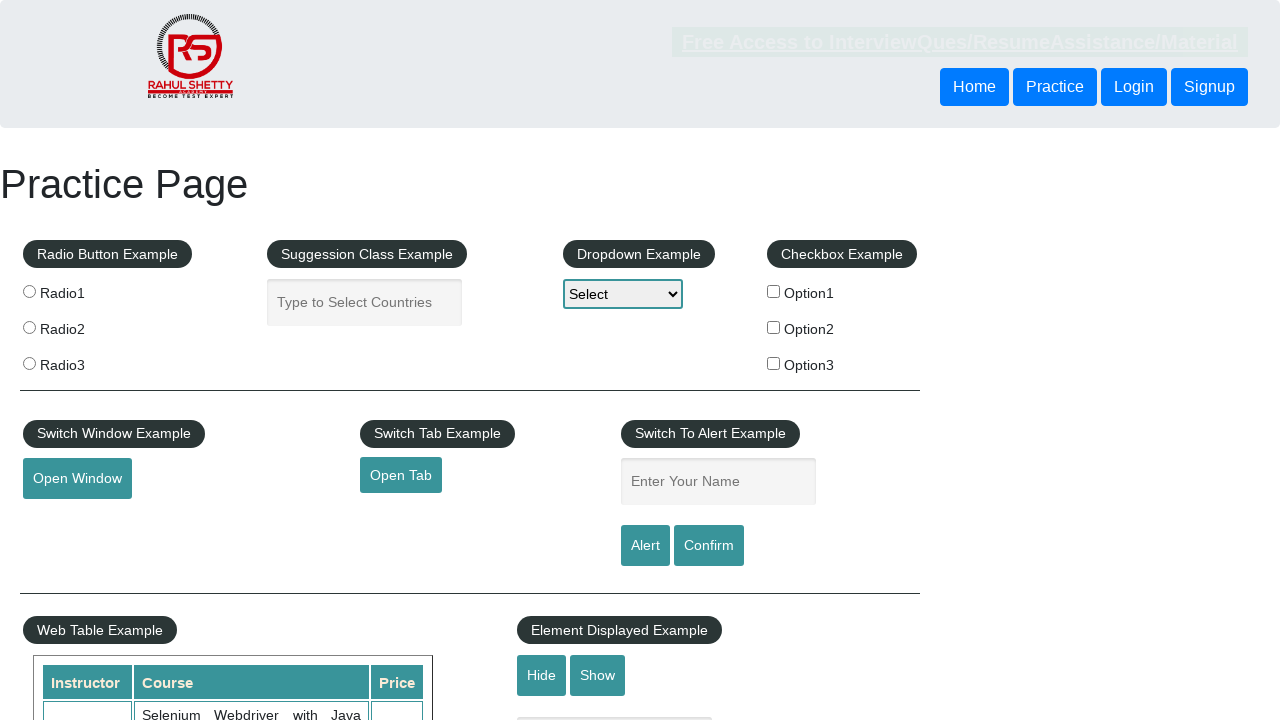

Retrieved page title: Apache JMeter - Apache JMeter™
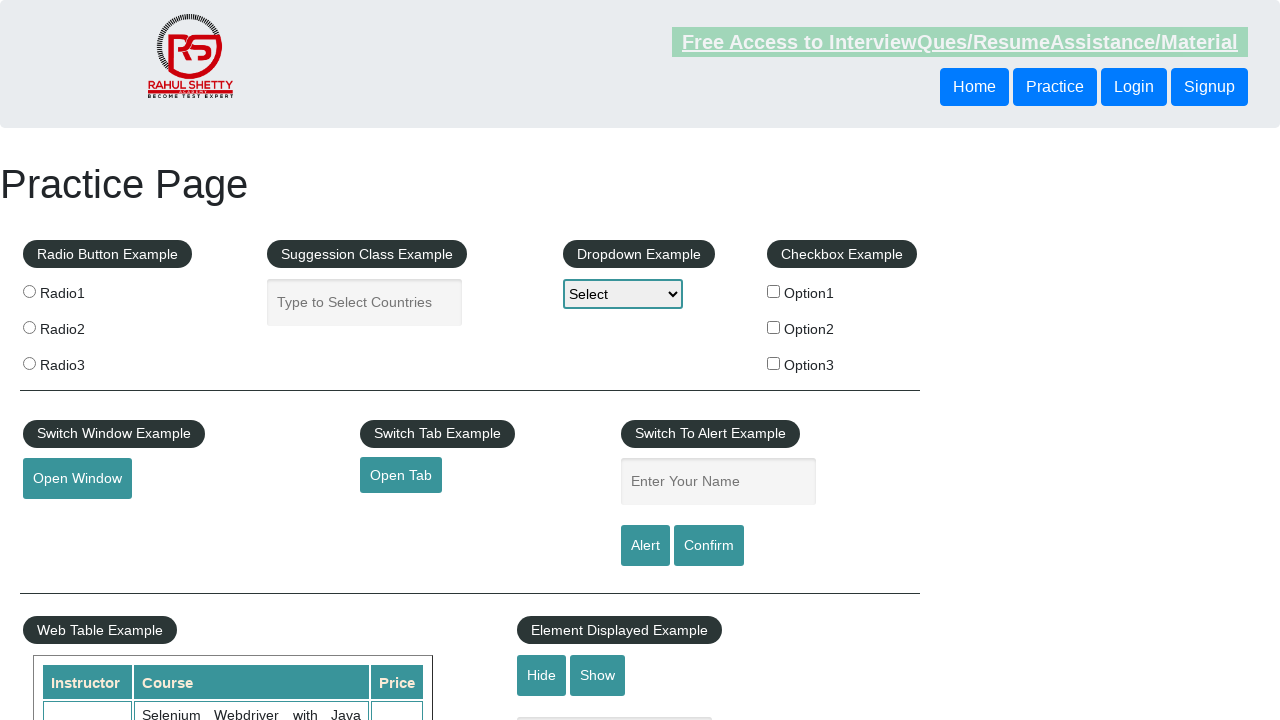

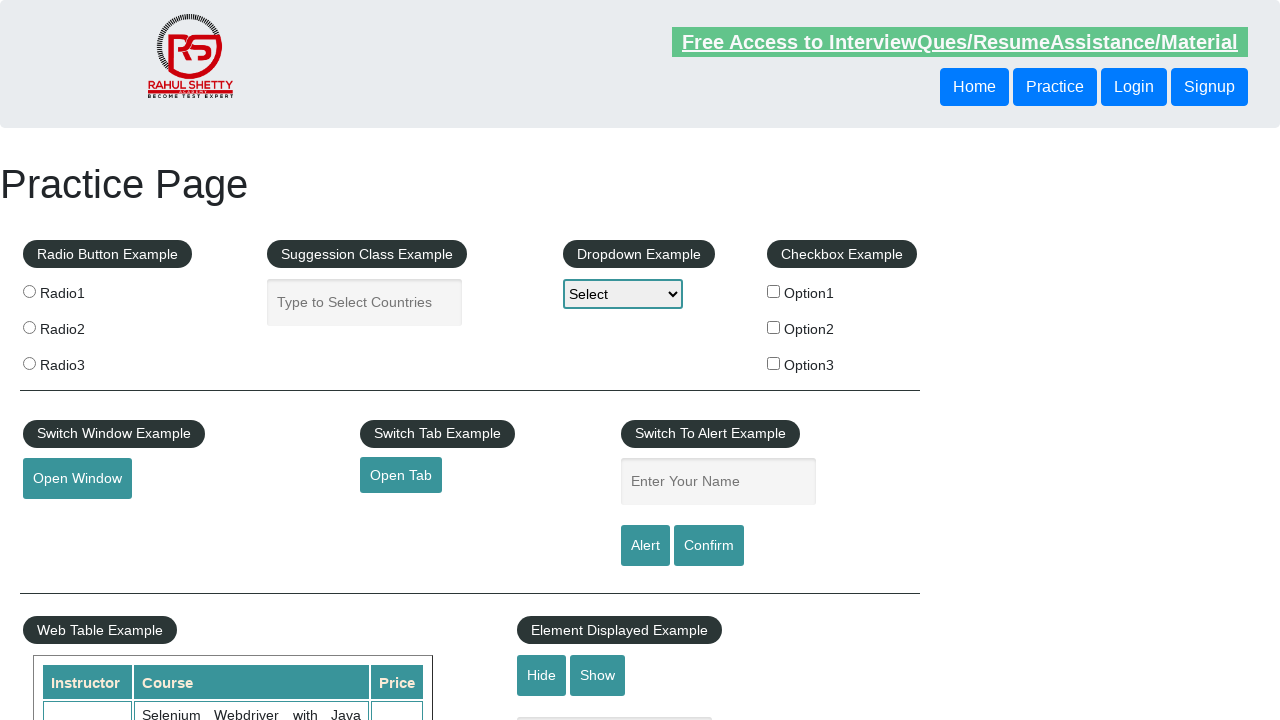